Tests the Concatenate function (178 concatenate 35) and verifies result is 17835

Starting URL: https://testsheepnz.github.io/BasicCalculator

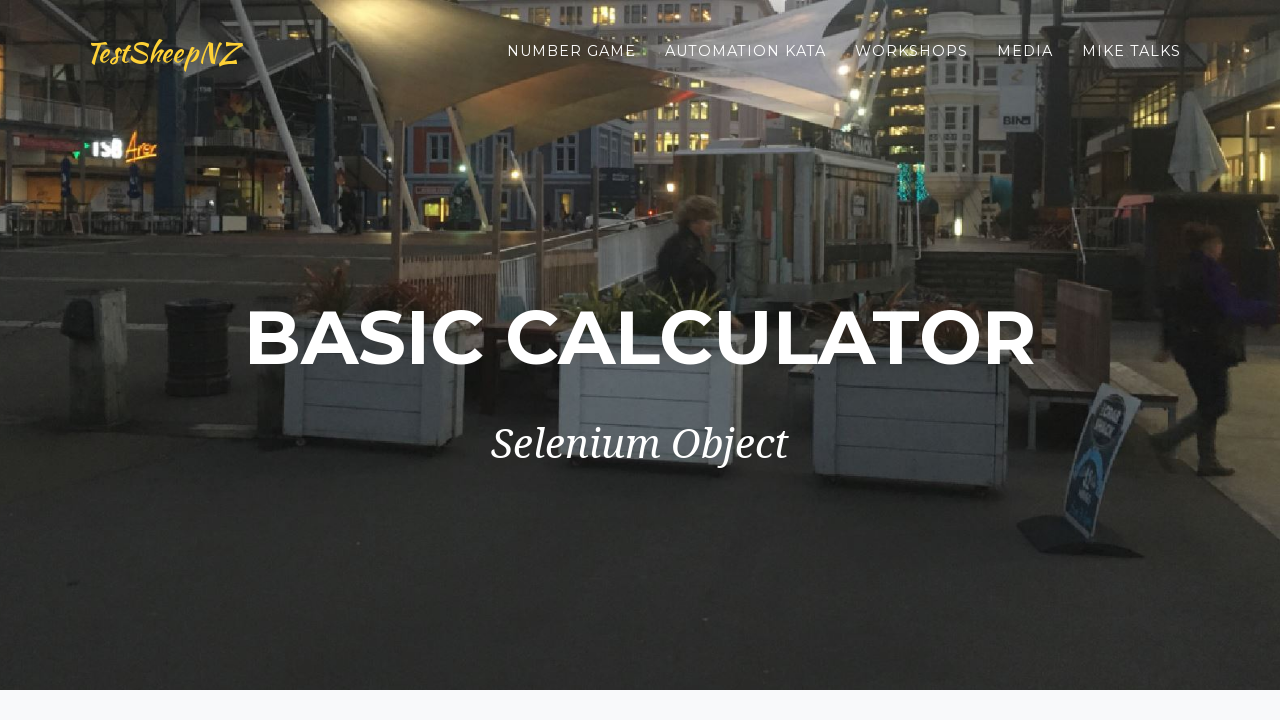

Selected build type option 0 on select[name="selectBuild"]
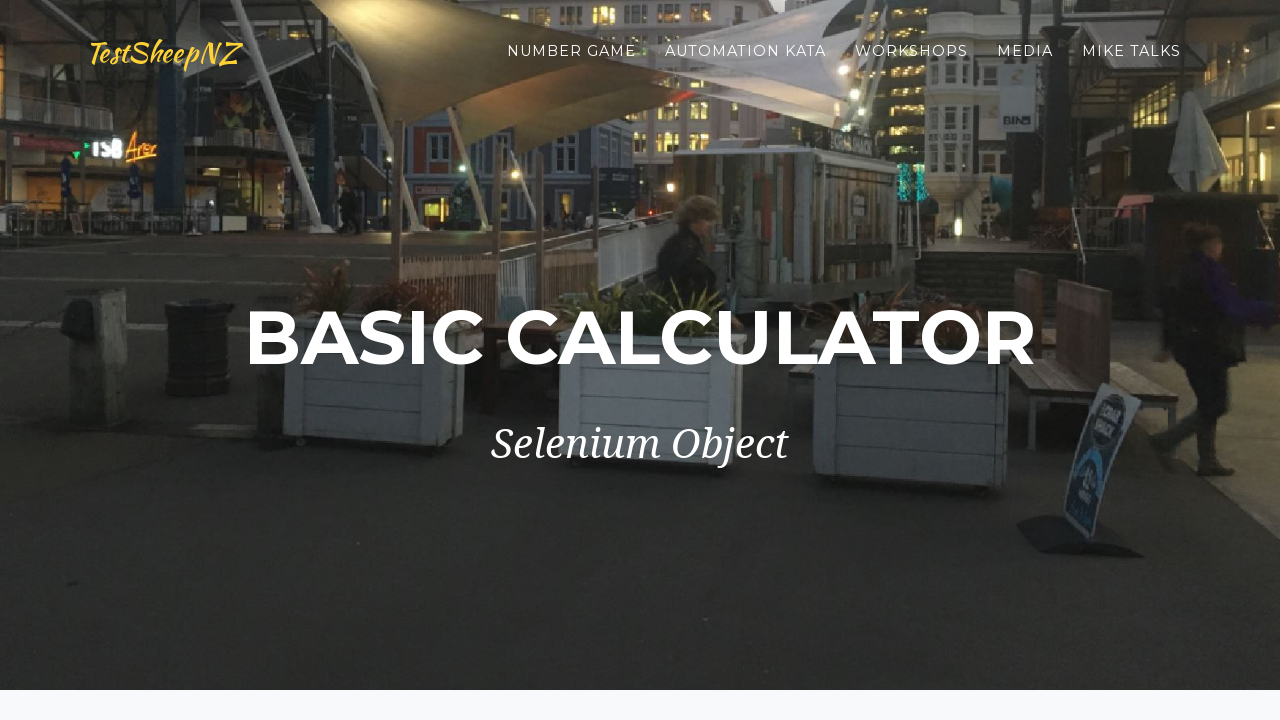

Filled first number field with 178 on #number1Field
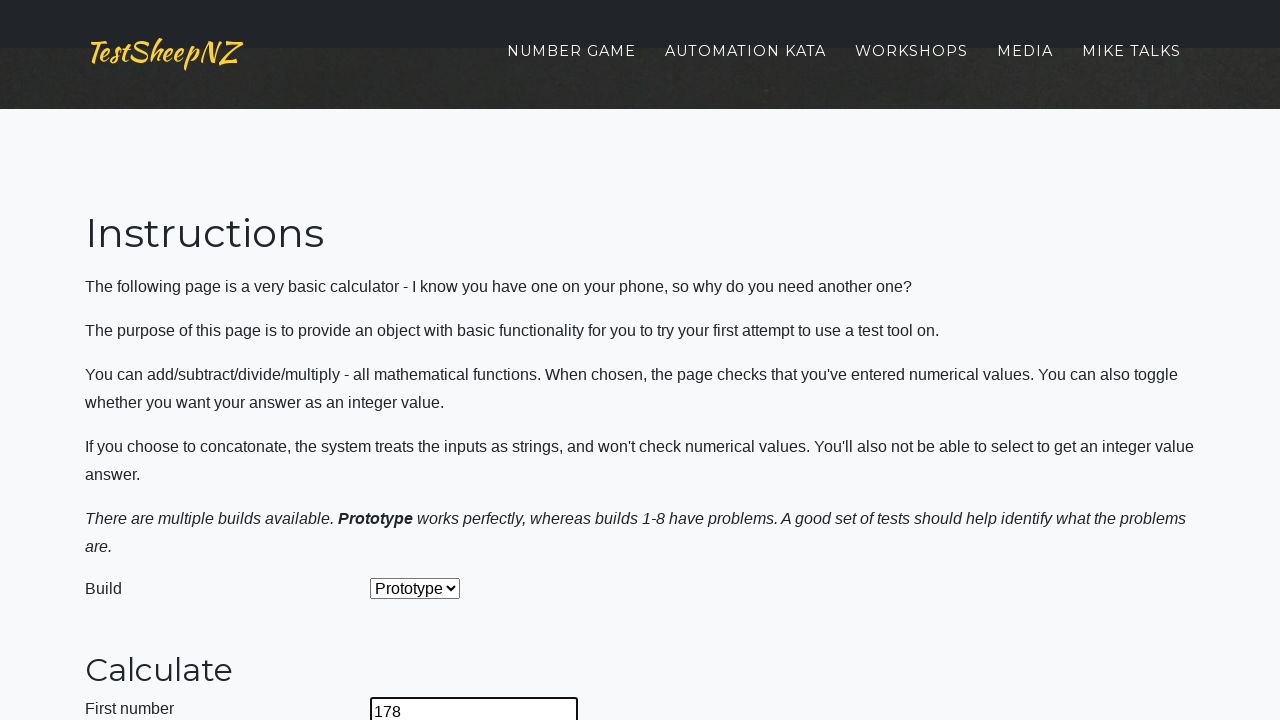

Filled second number field with 35 on #number2Field
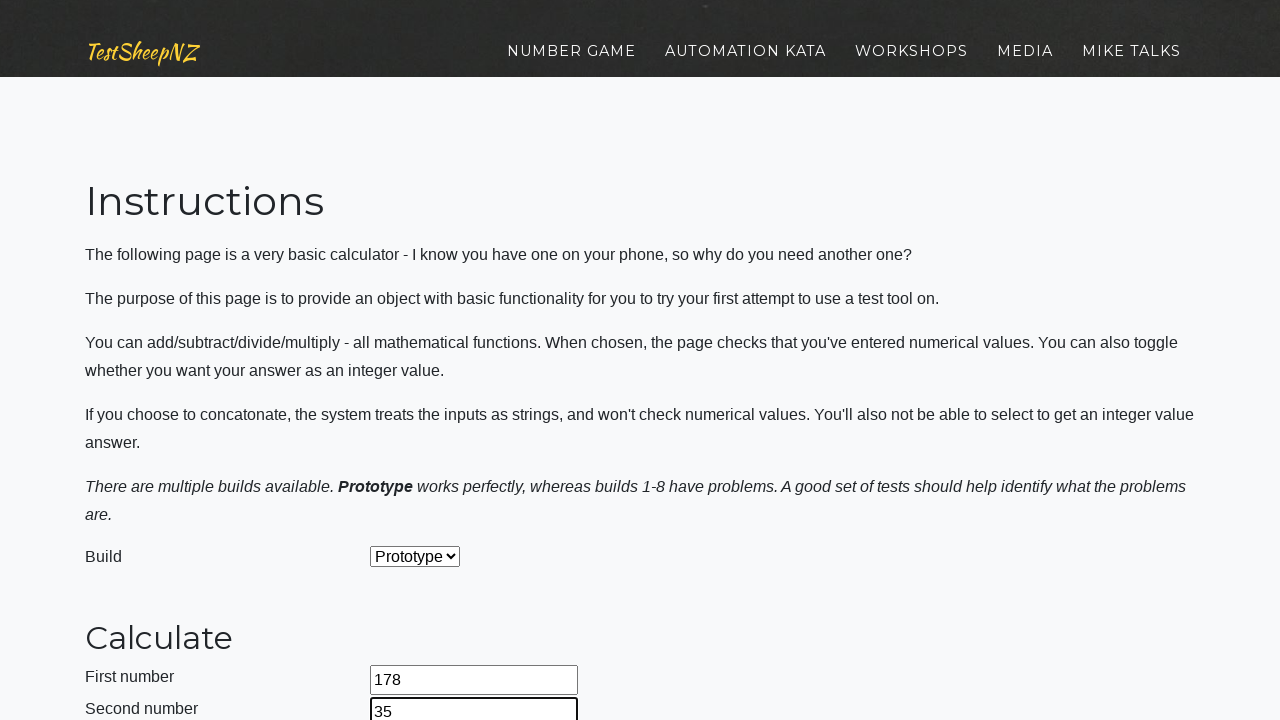

Selected Concatenate operation (option 4) on select[name="selectOperation"]
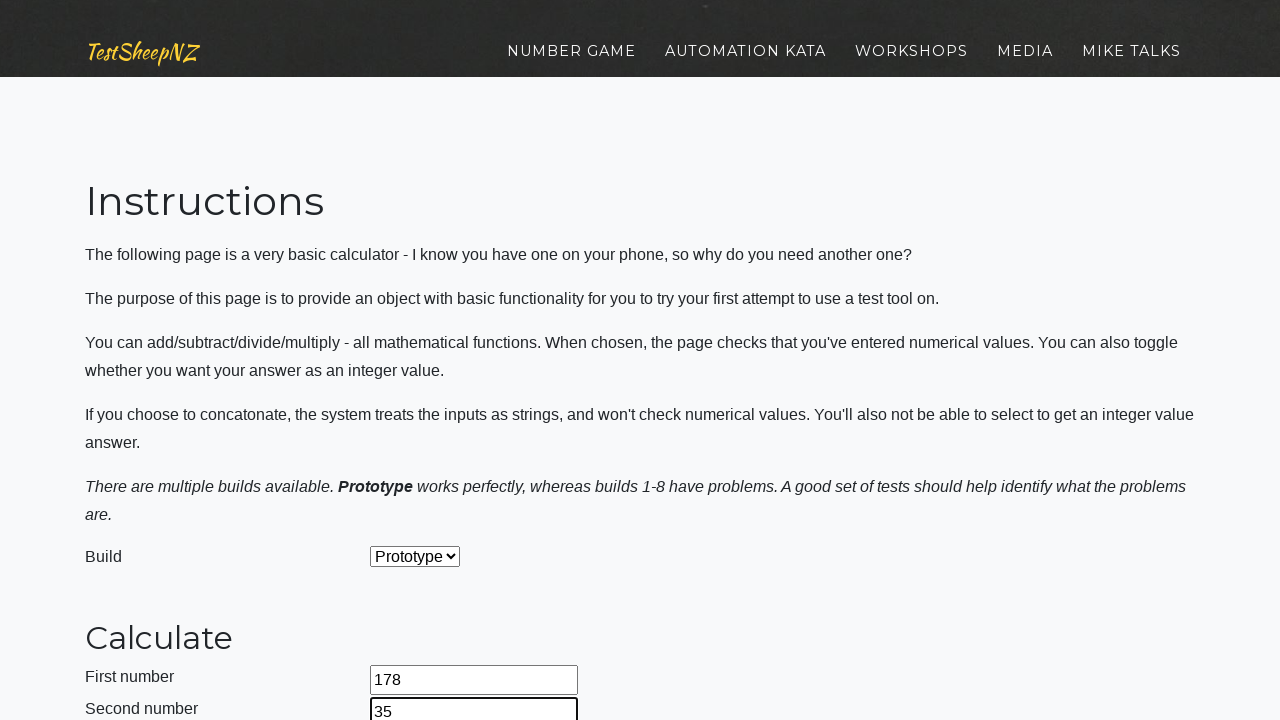

Clicked calculate button at (422, 383) on #calculateButton
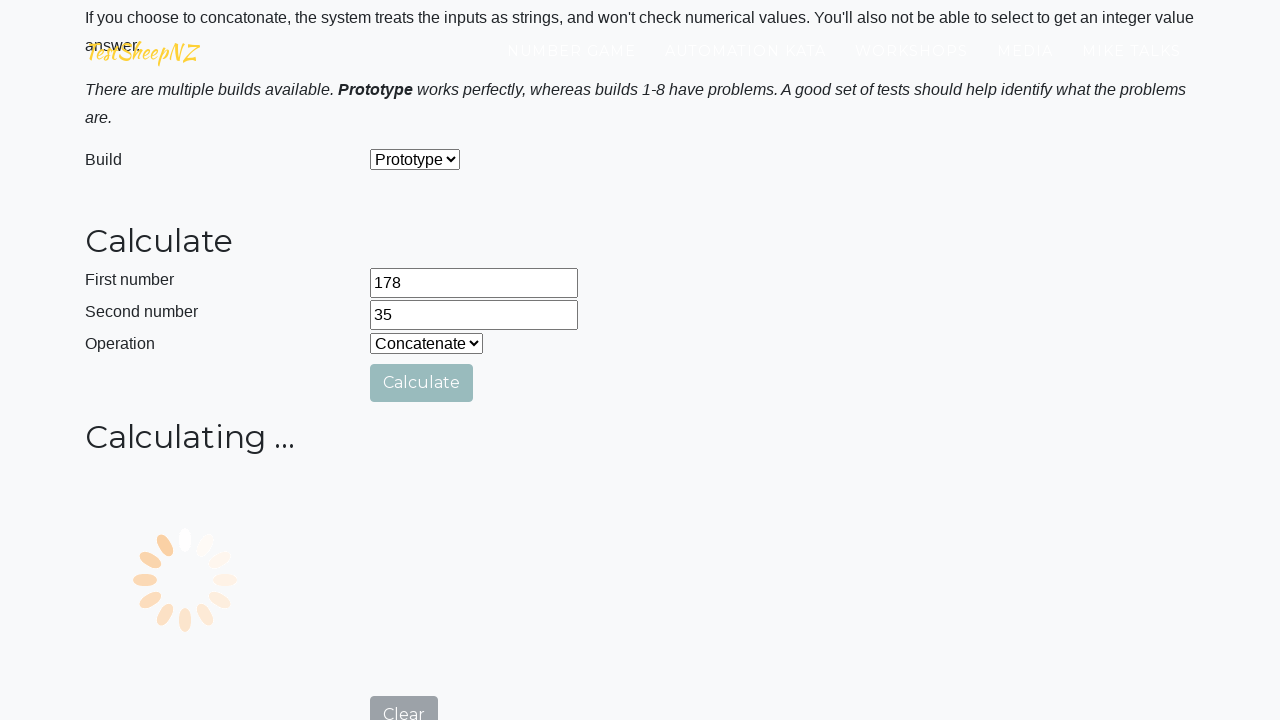

Result field loaded - Concatenate(178, 35) = 17835
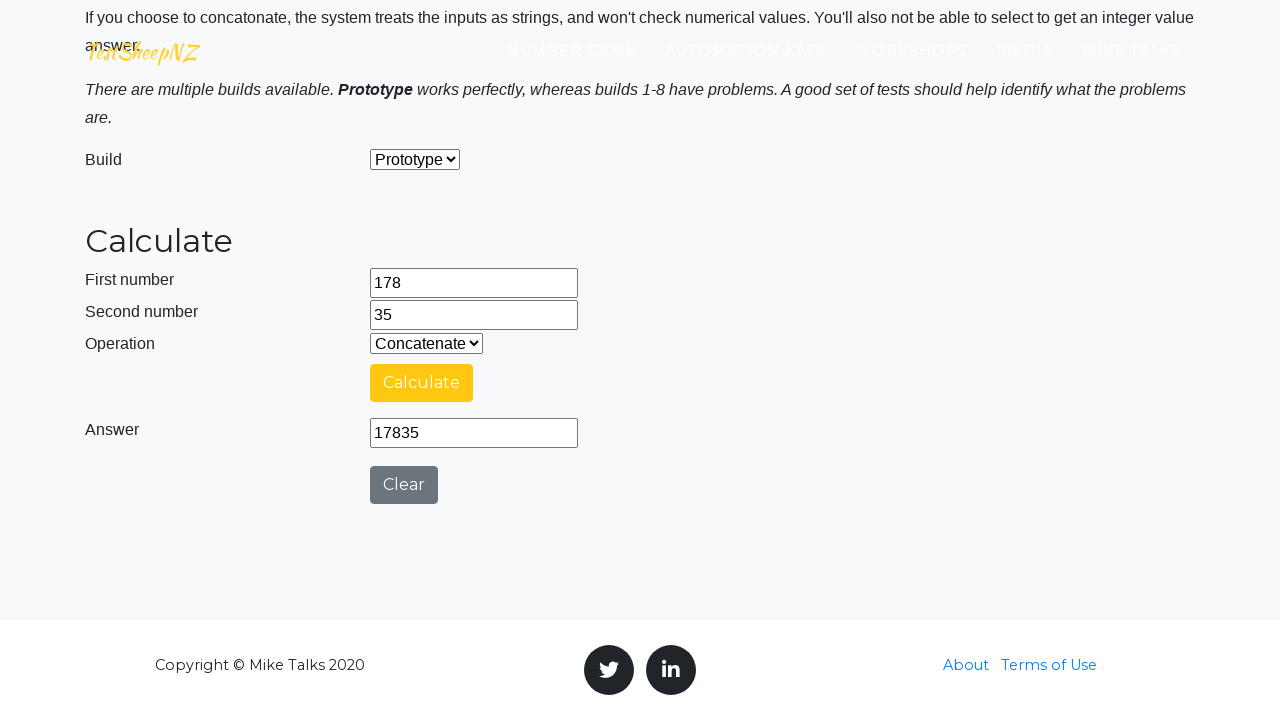

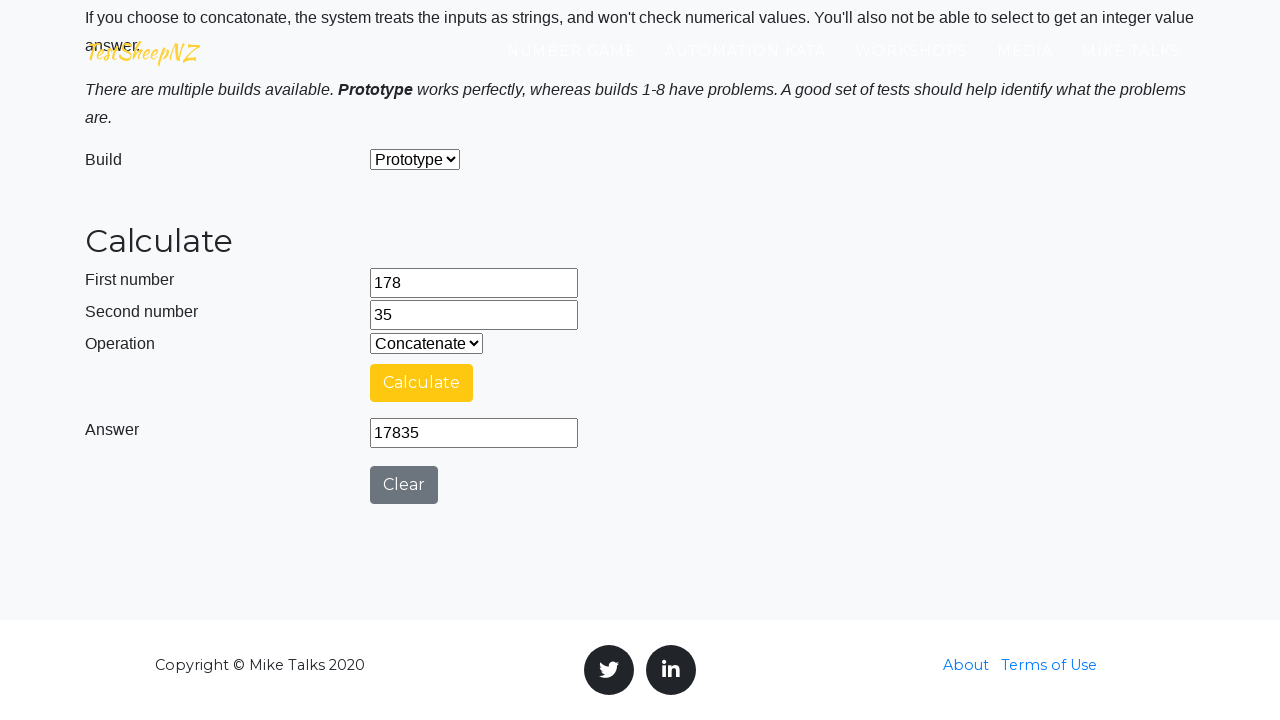